Automates newsletter signup by filling in first name, last name, and email fields, then submitting the form

Starting URL: http://secure-retreat-92358.herokuapp.com/

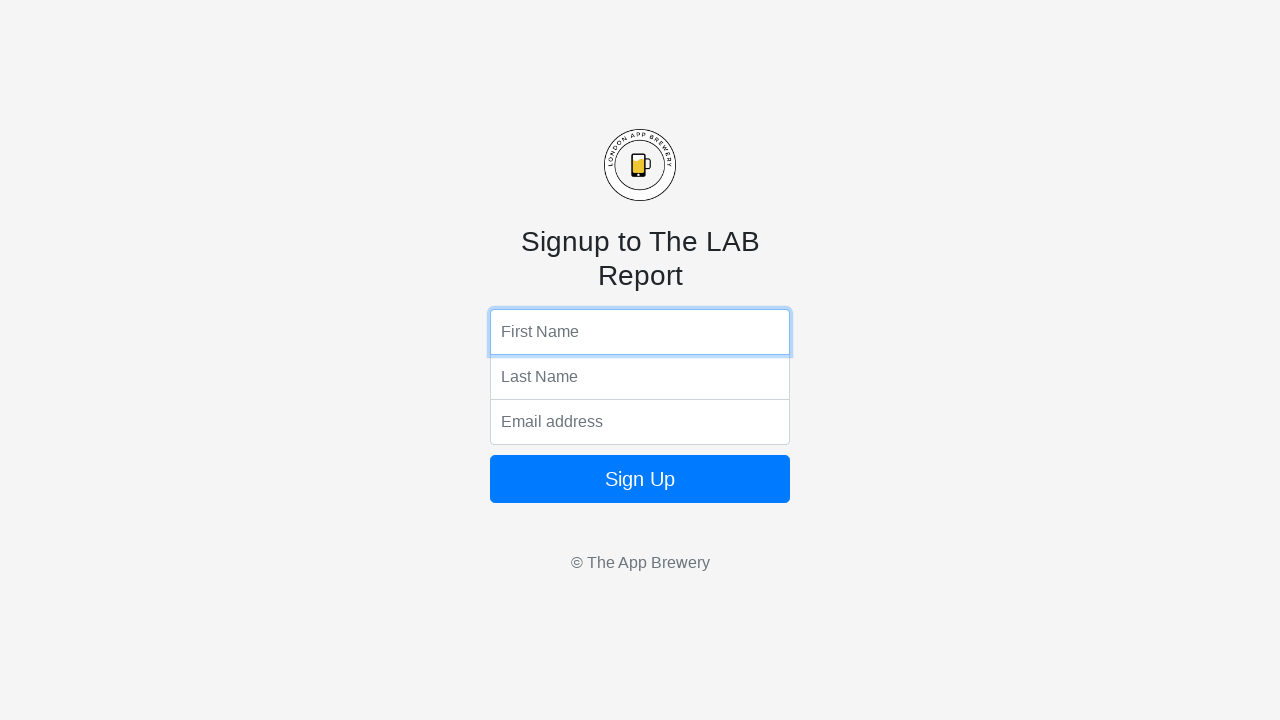

Filled first name field with 'John' on input[name='fName']
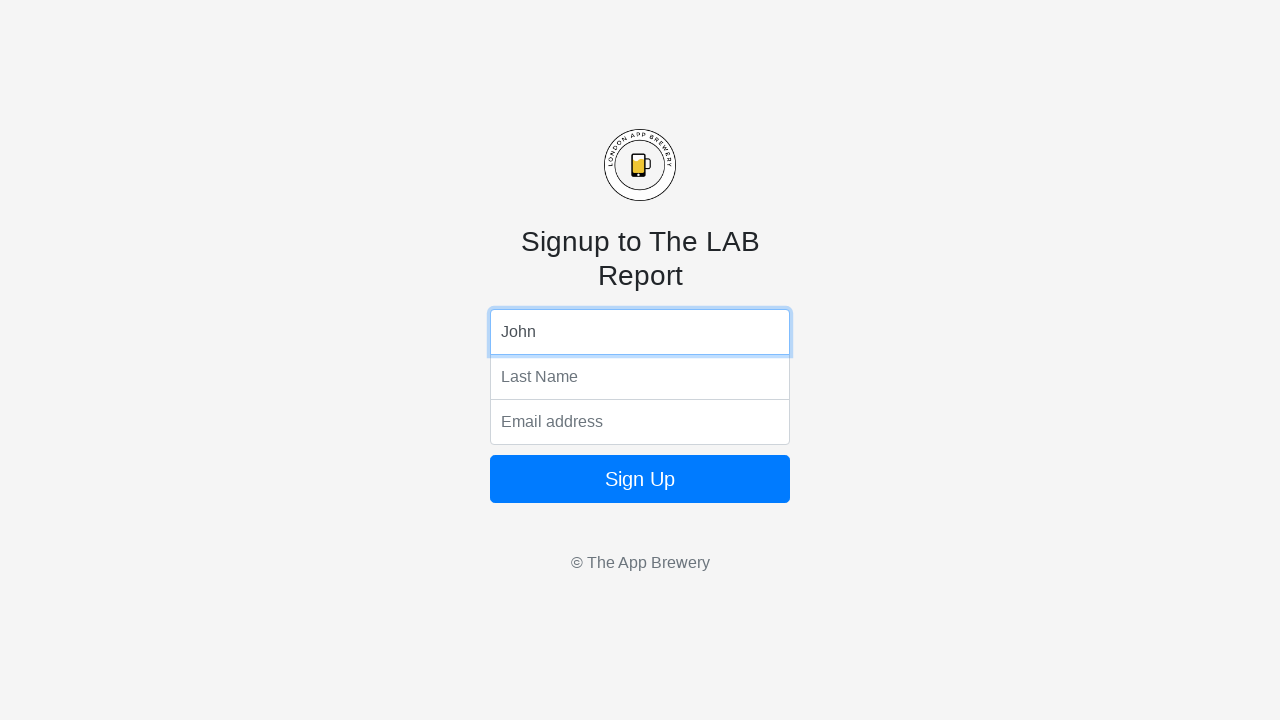

Filled last name field with 'Doe' on input[name='lName']
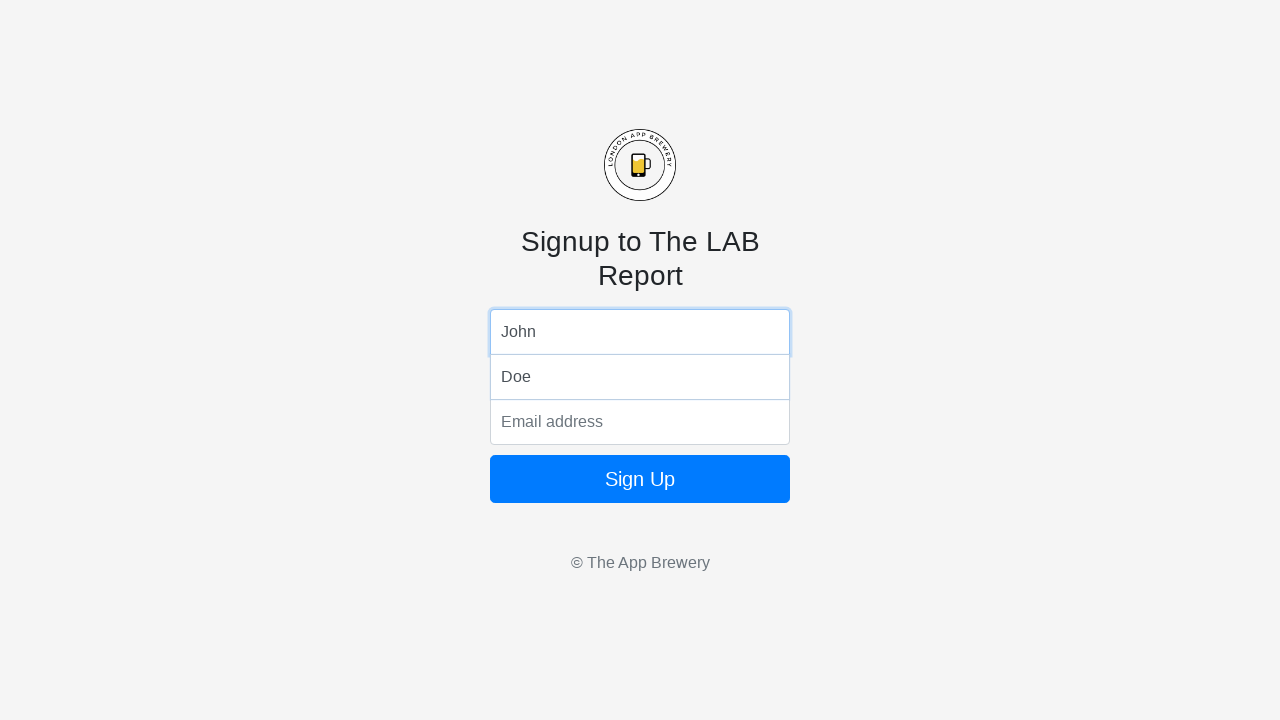

Filled email field with 'johndoe@test.com' on input[name='email']
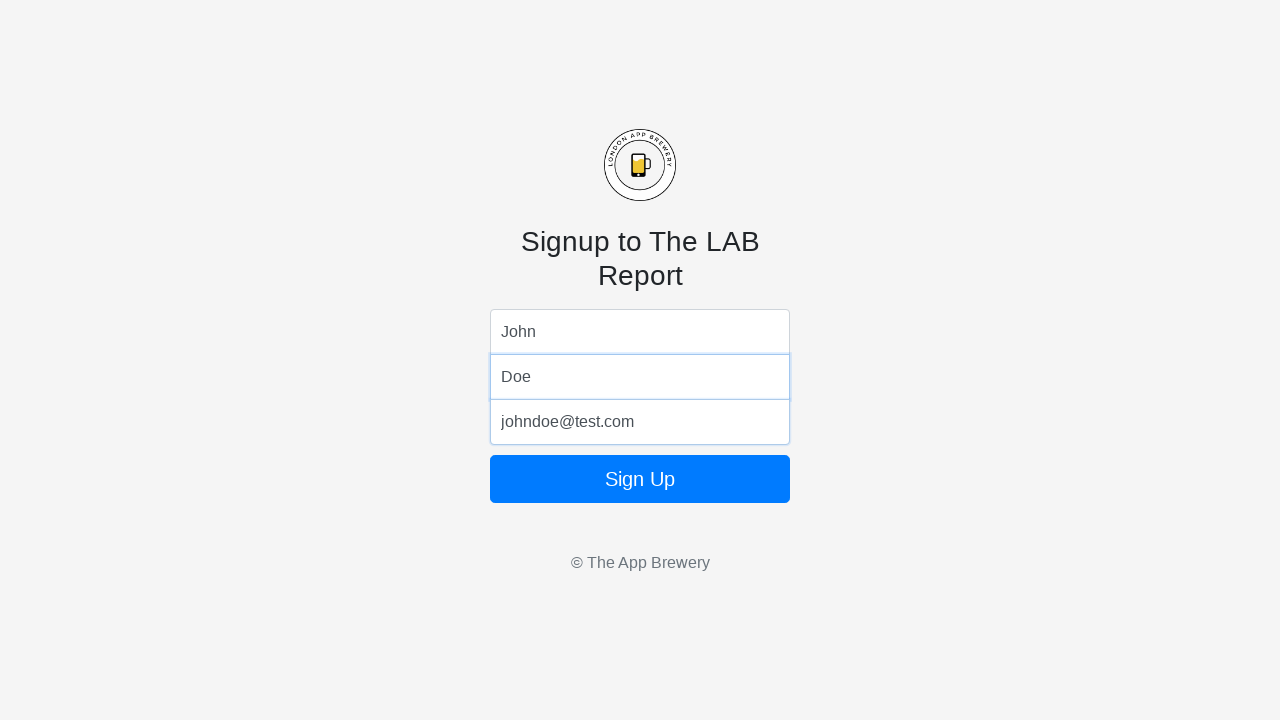

Clicked submit button to complete newsletter signup at (640, 479) on .btn
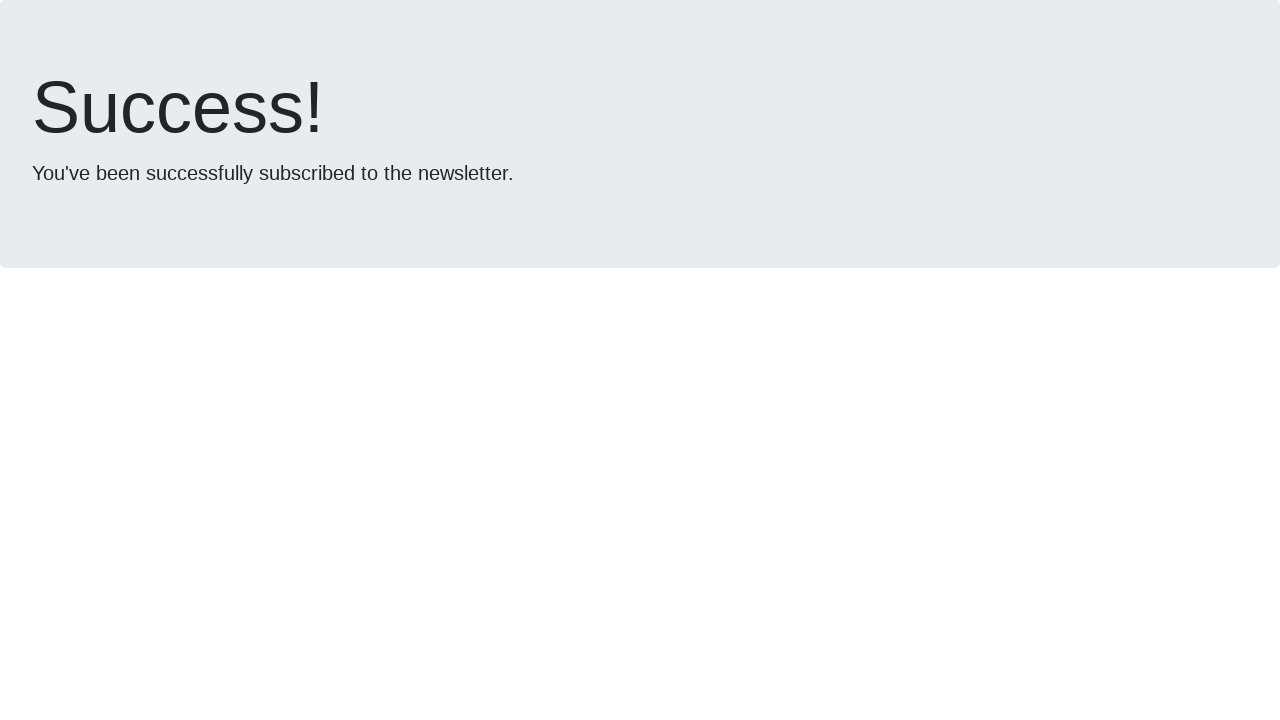

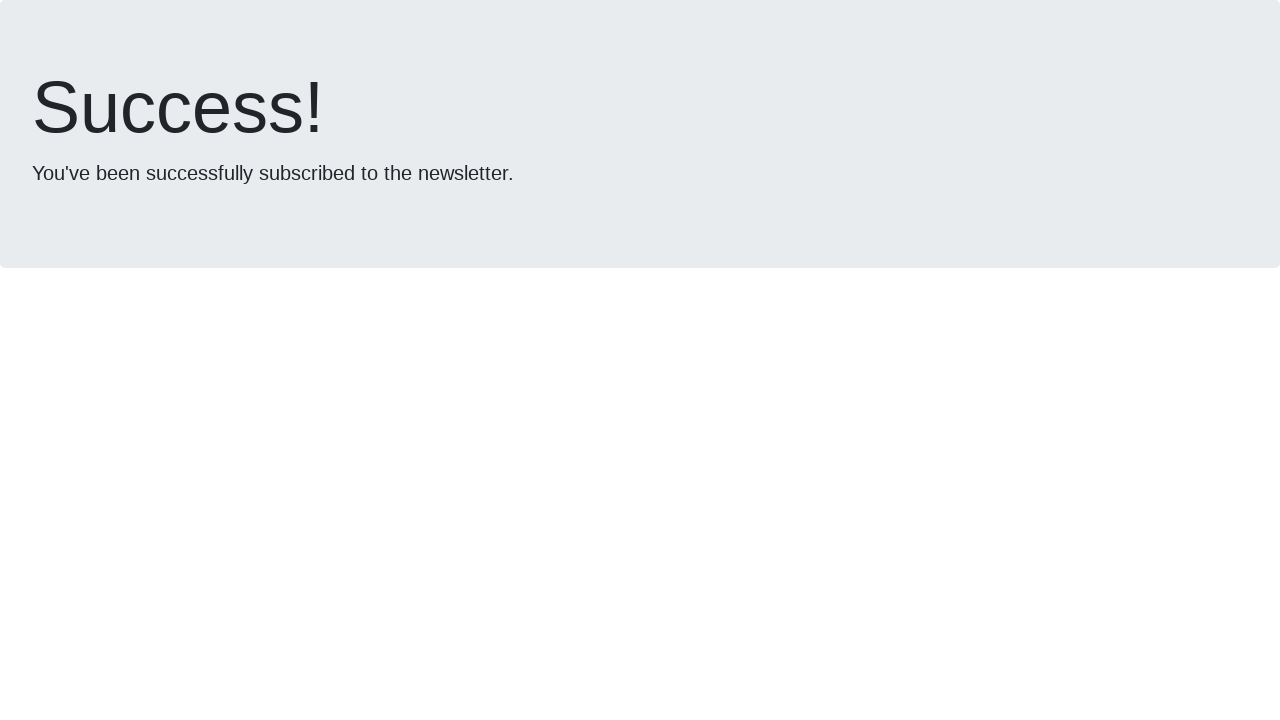